Tests dropdown menu functionality by selecting options using index, value, and visible text methods, then verifies all dropdown options are accessible.

Starting URL: https://the-internet.herokuapp.com/dropdown

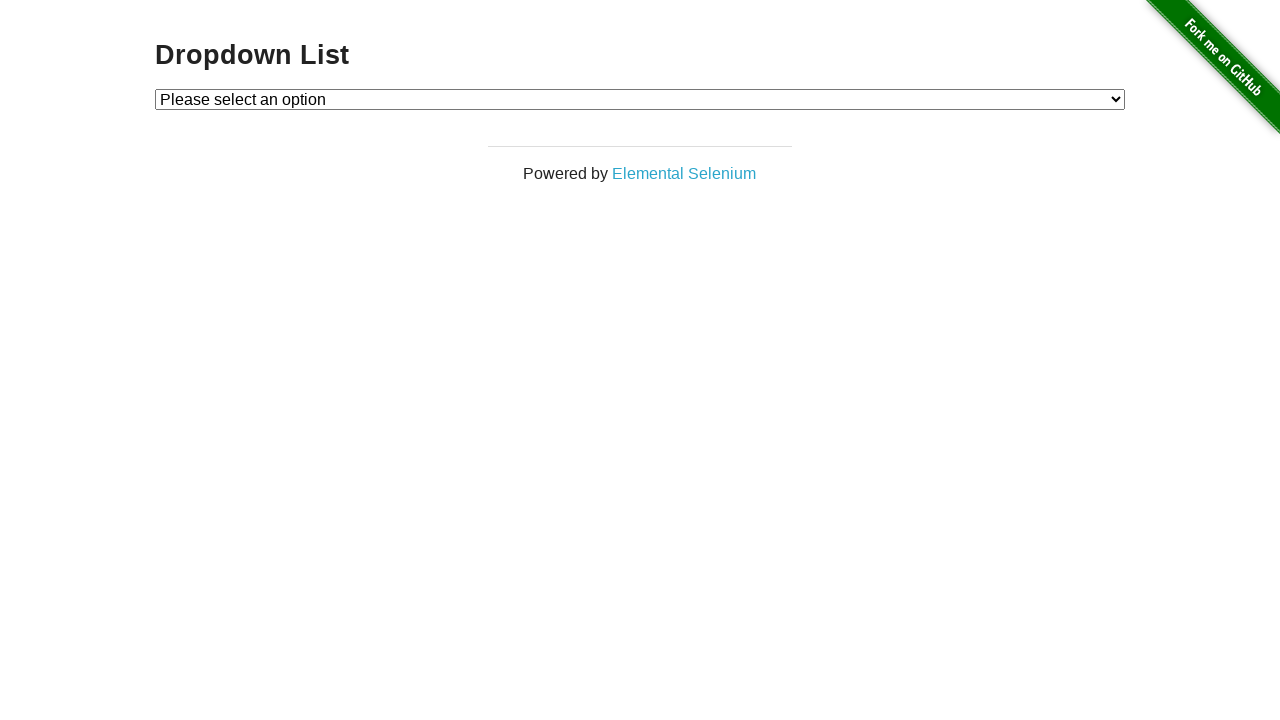

Selected Option 1 by index on select#dropdown
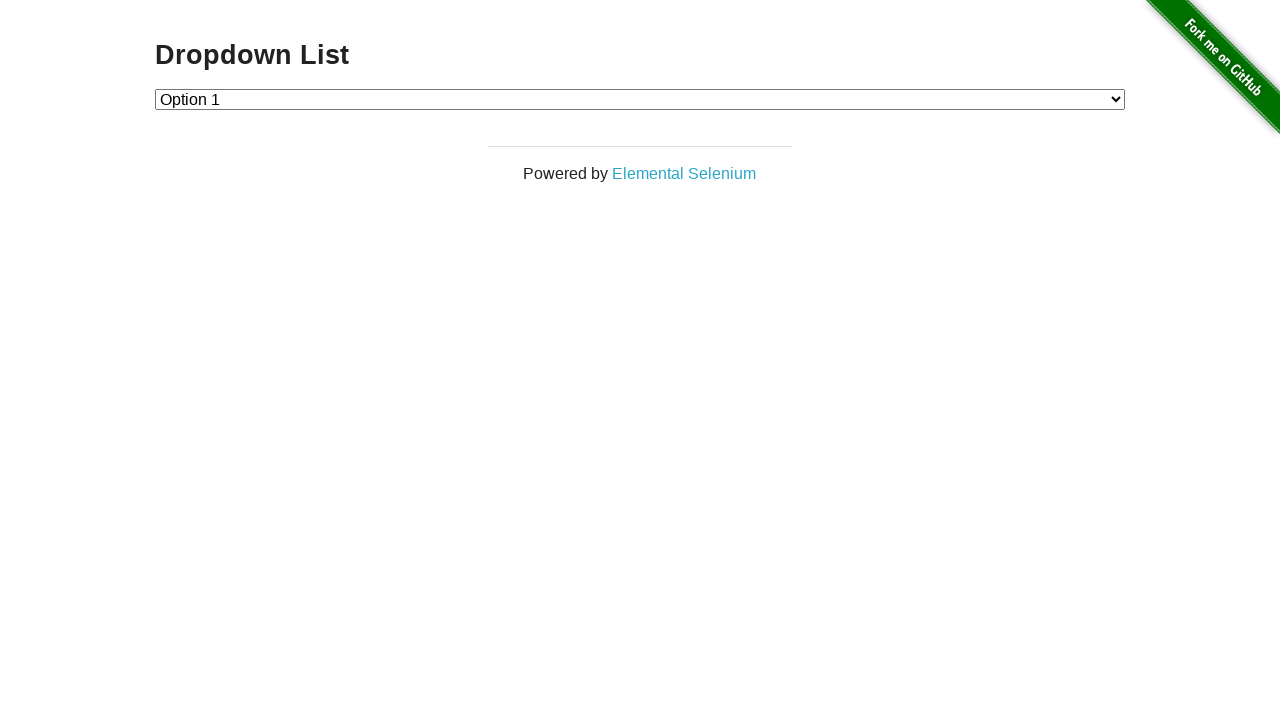

Verified selection by index: Option 1
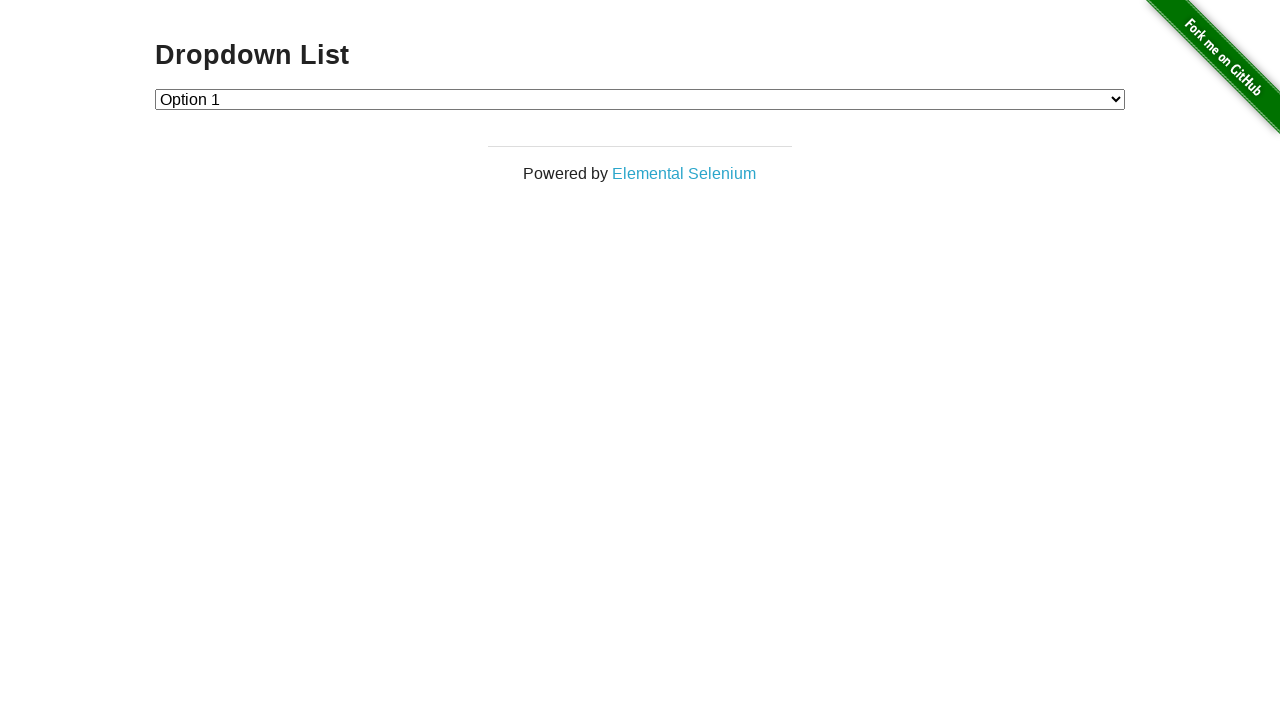

Selected Option 2 by value on select#dropdown
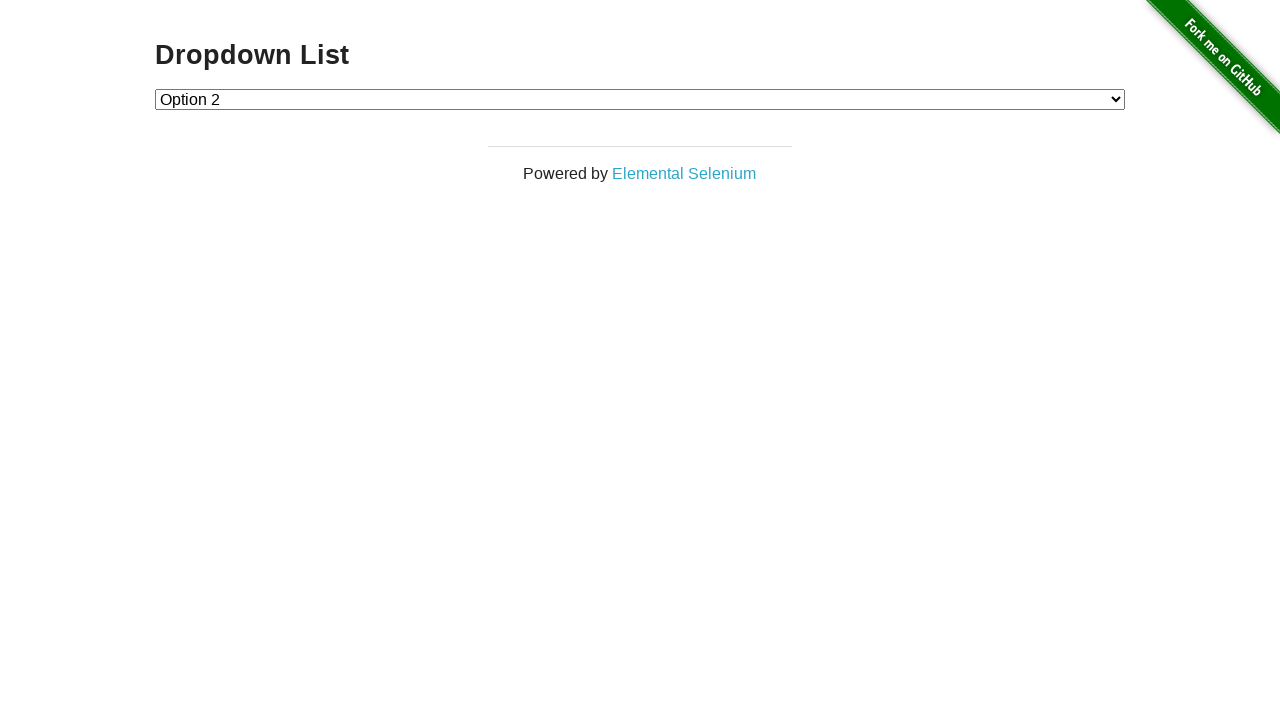

Verified selection by value: Option 2
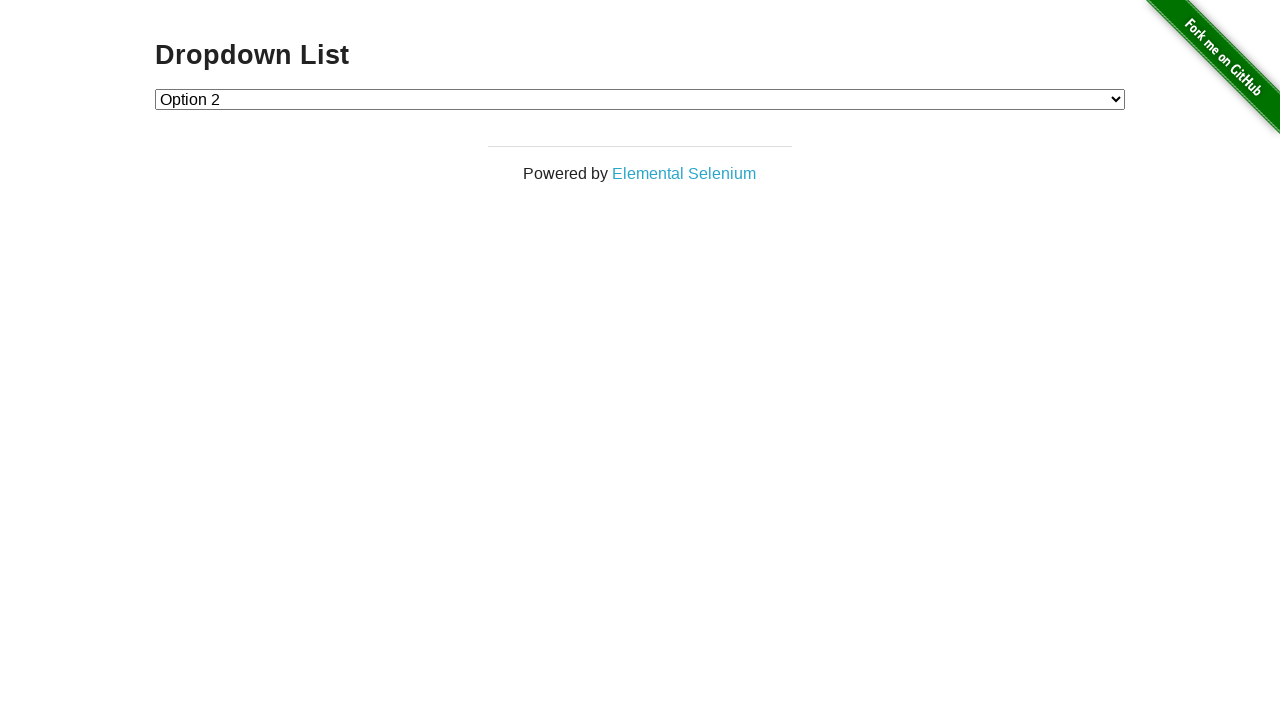

Waited 2 seconds
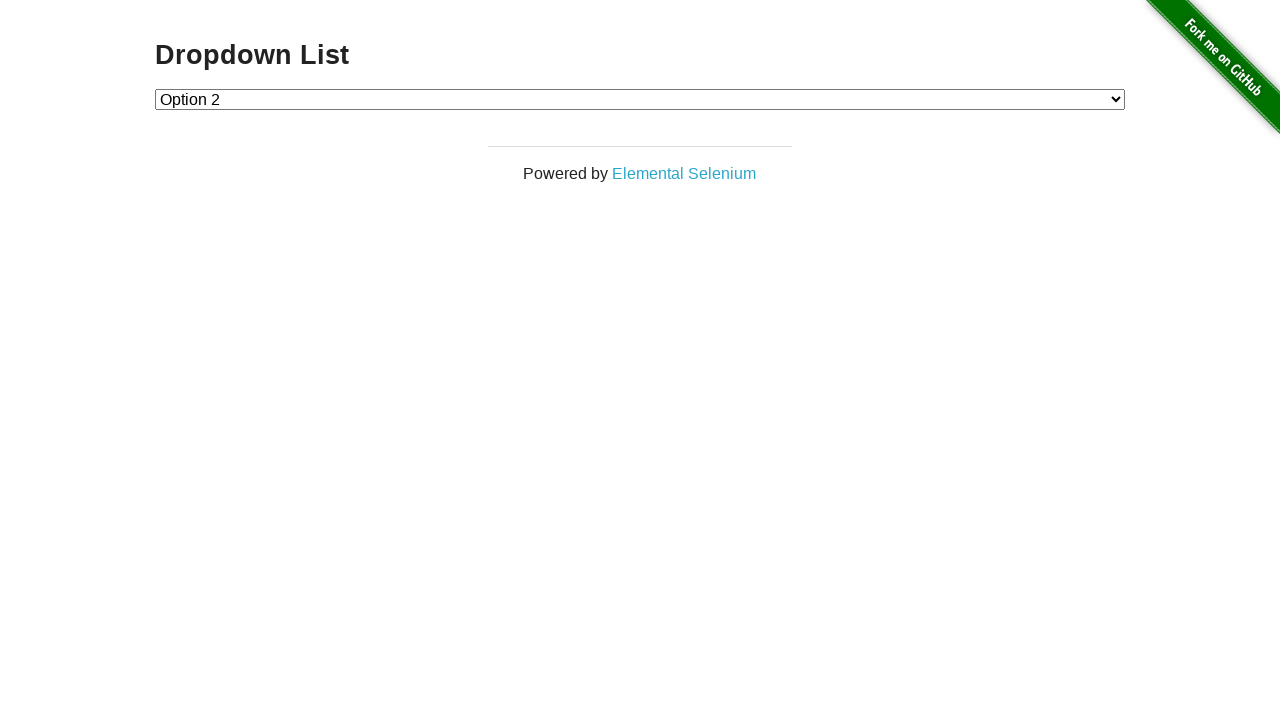

Selected Option 1 by visible text on select#dropdown
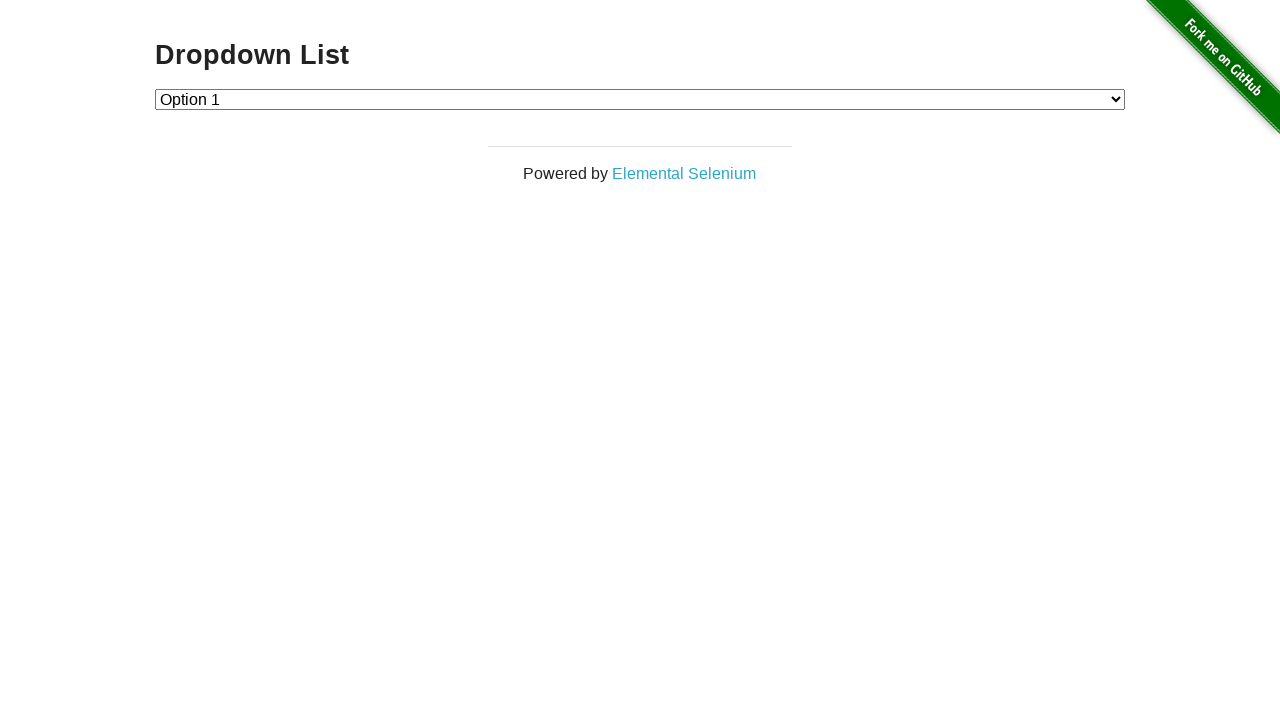

Verified selection by visible text: Option 1
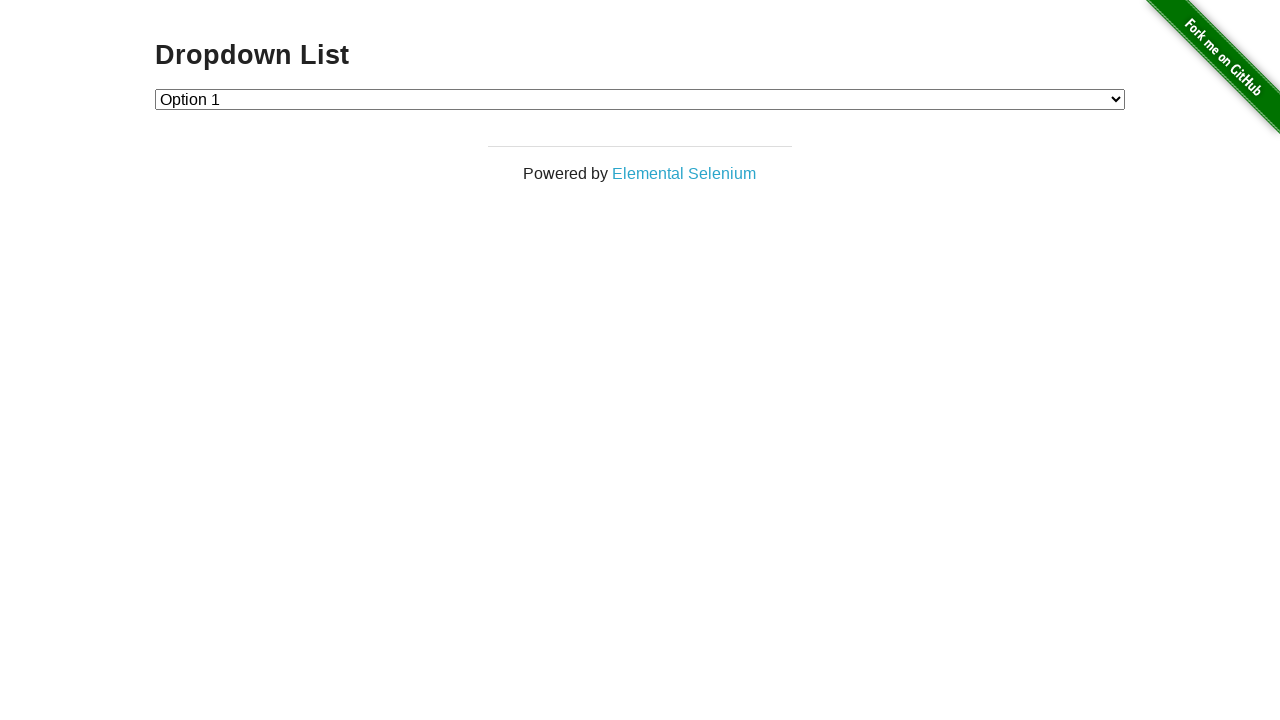

Retrieved all dropdown options
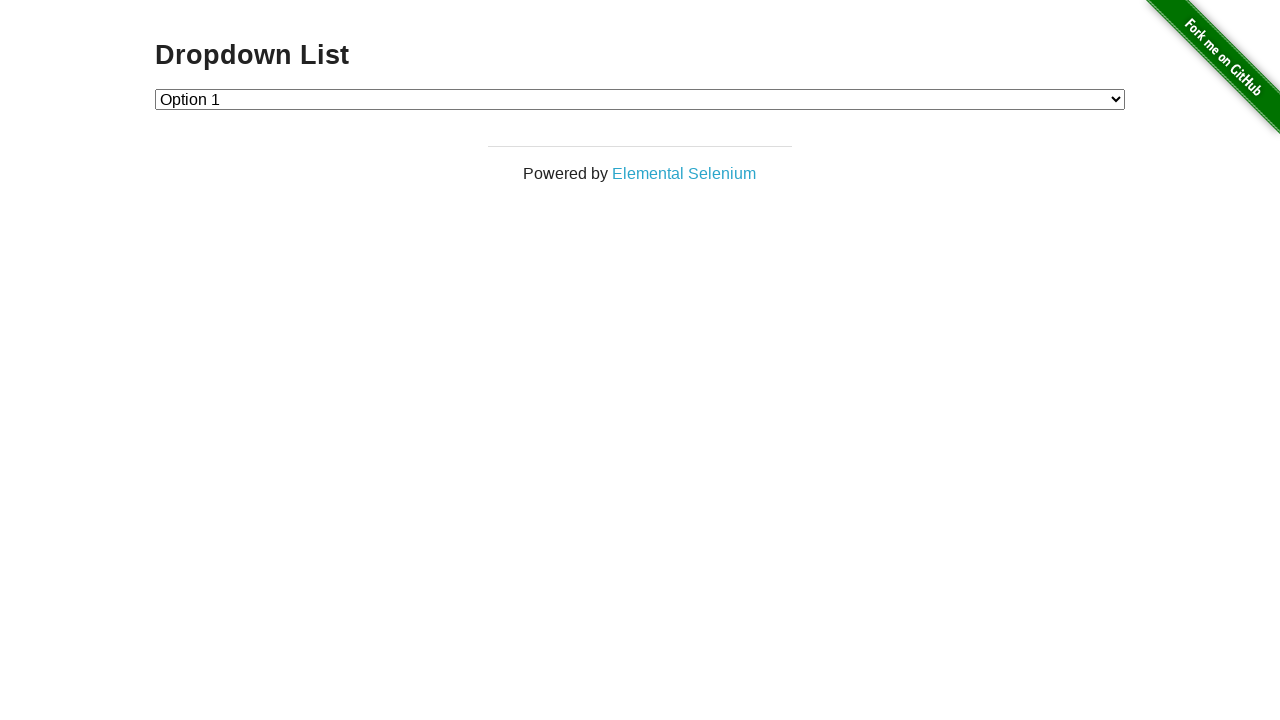

Verified dropdown option count: 3
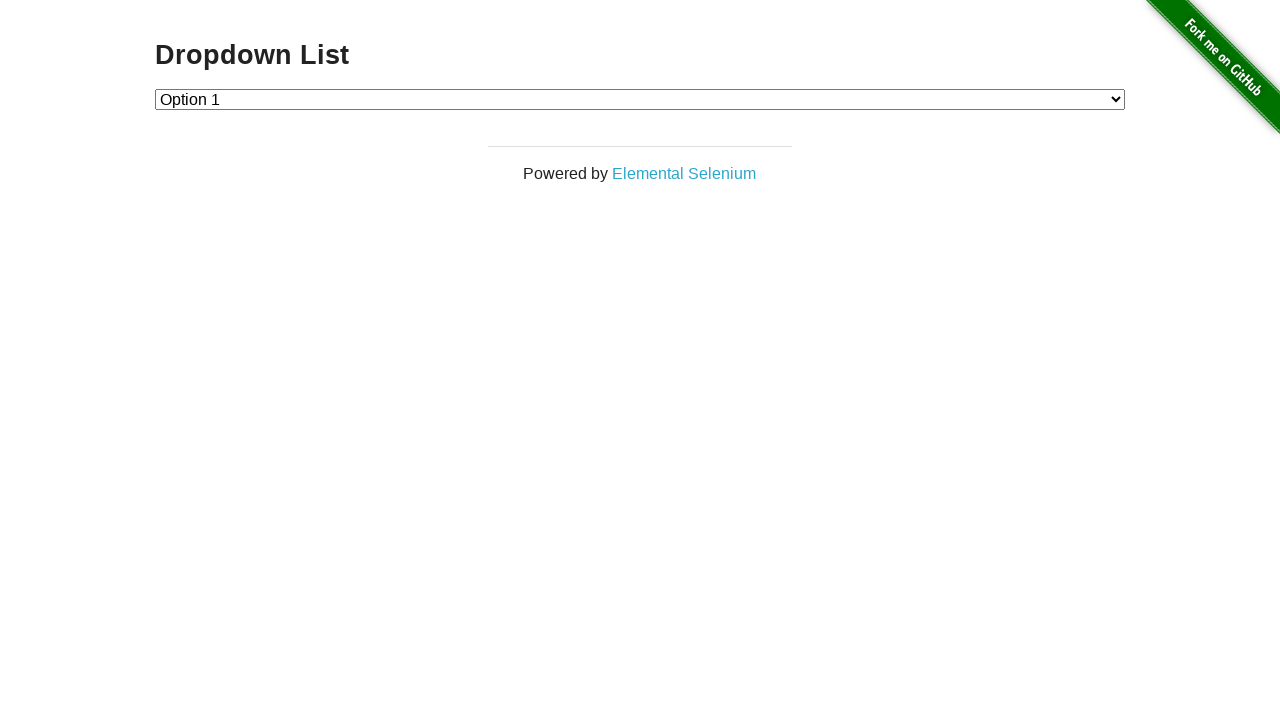

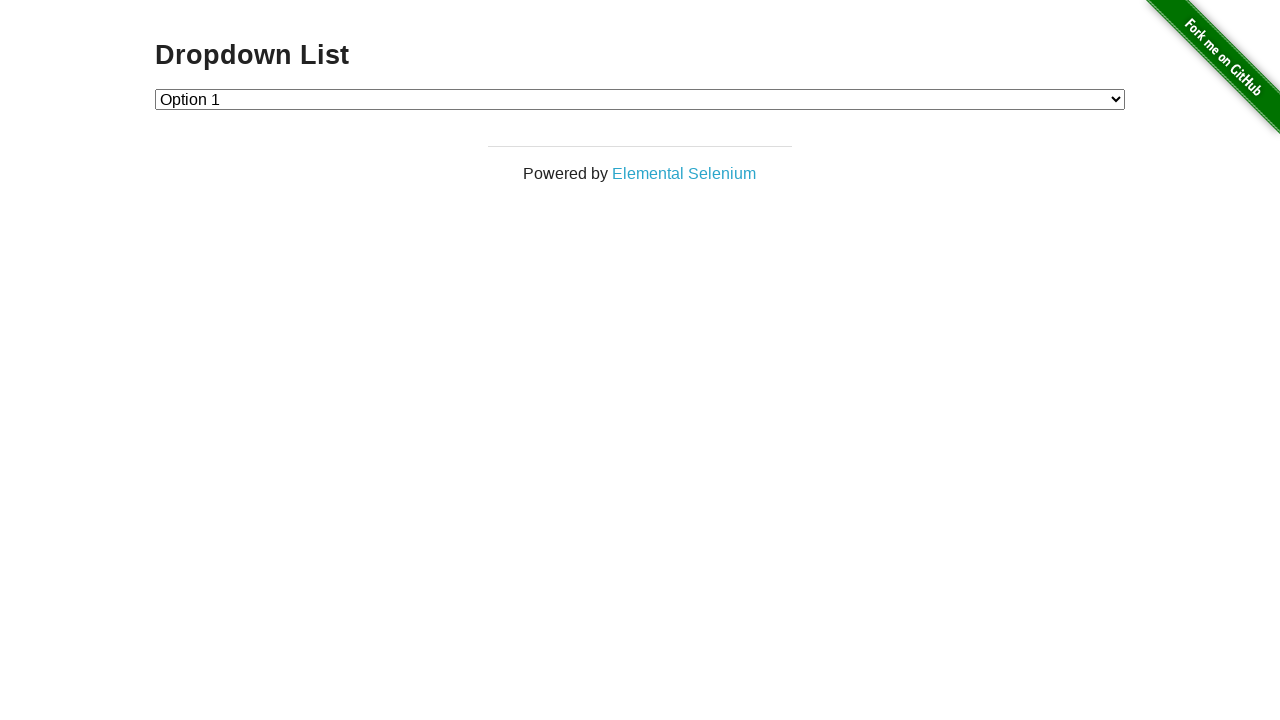